Navigates to wisequarter.com and verifies that the page source contains the expected text "2 hours weekly meeting with the team"

Starting URL: https://www.wisequarter.com

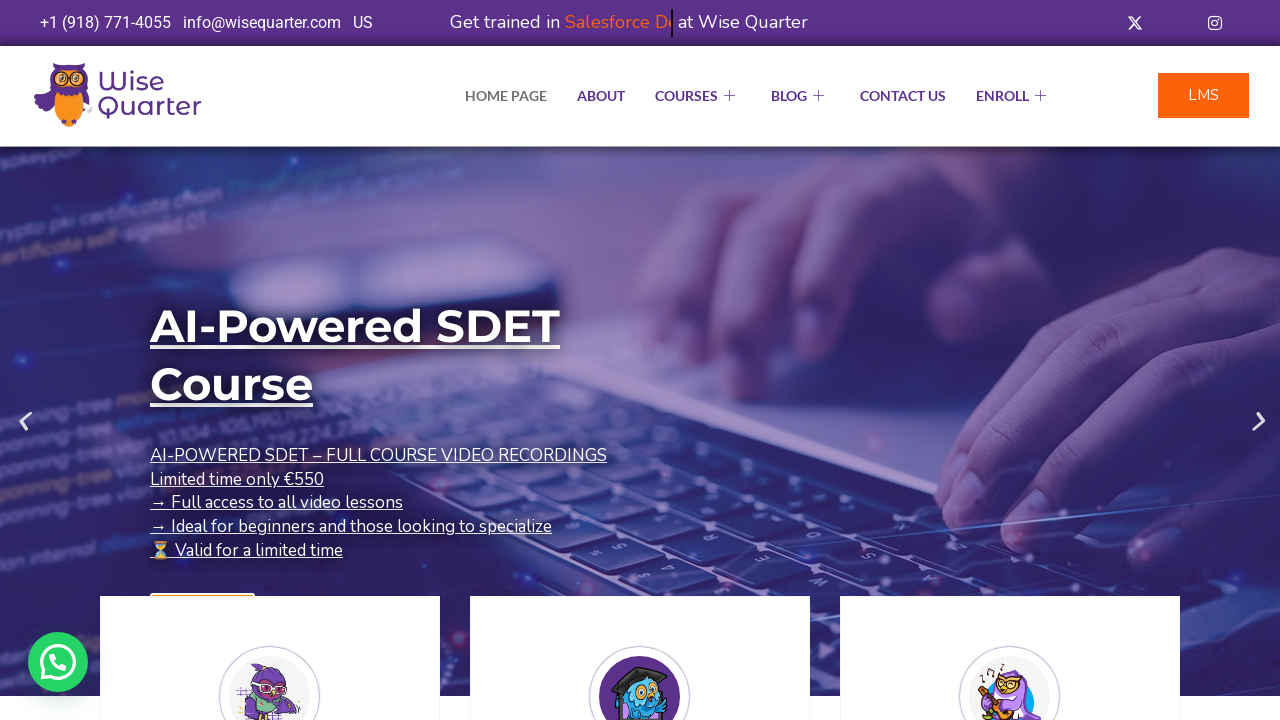

Retrieved page content from wisequarter.com
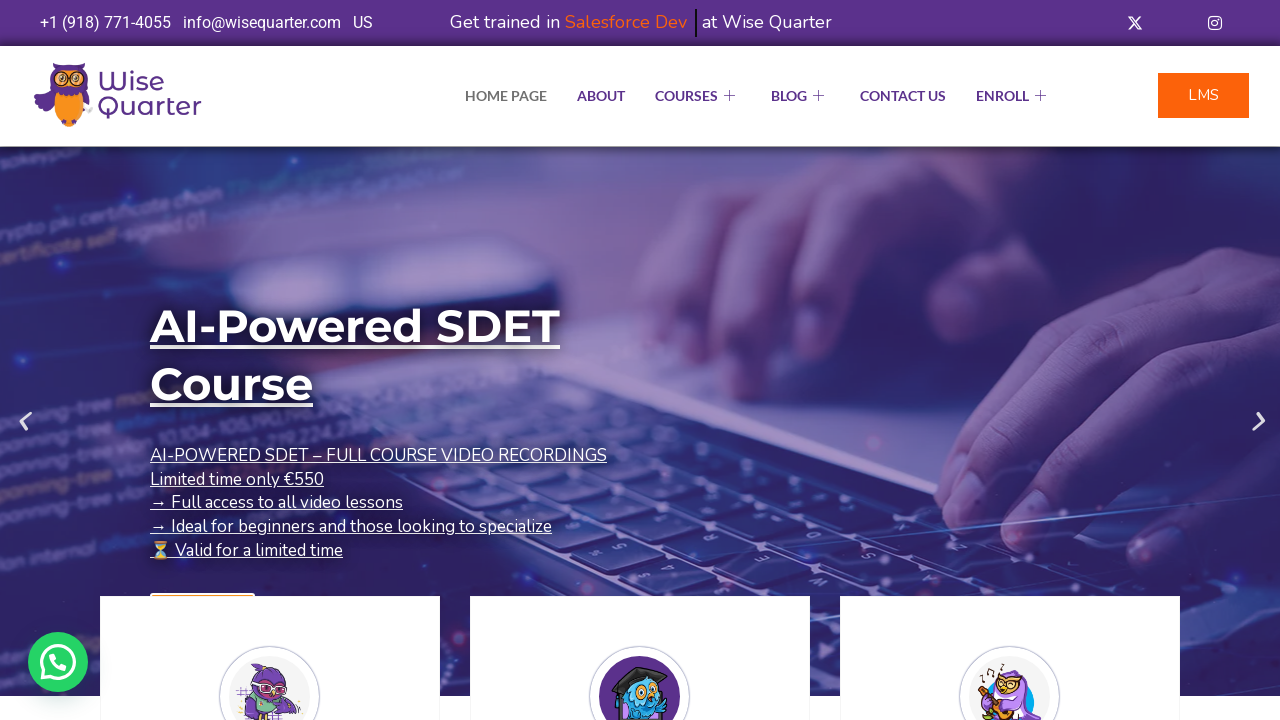

Verified that page content contains '2 hours weekly meeting with the team' - Test PASSED
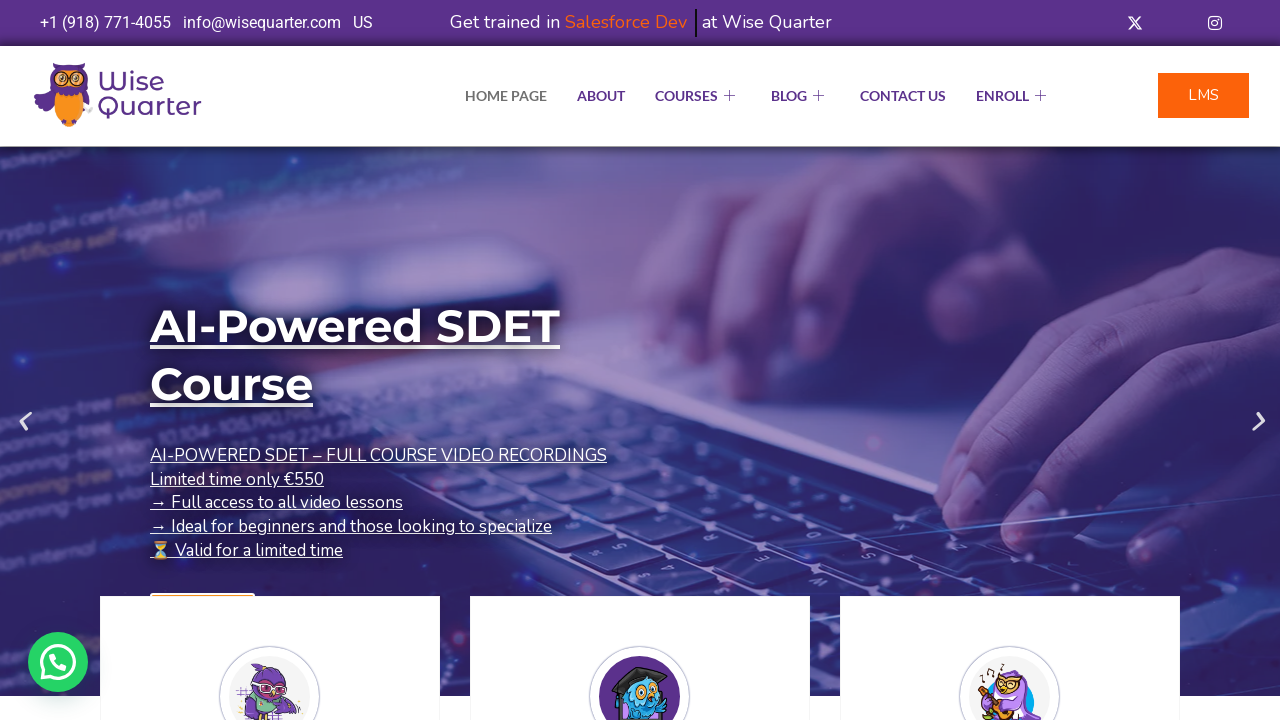

Waited for body element to be present on the page
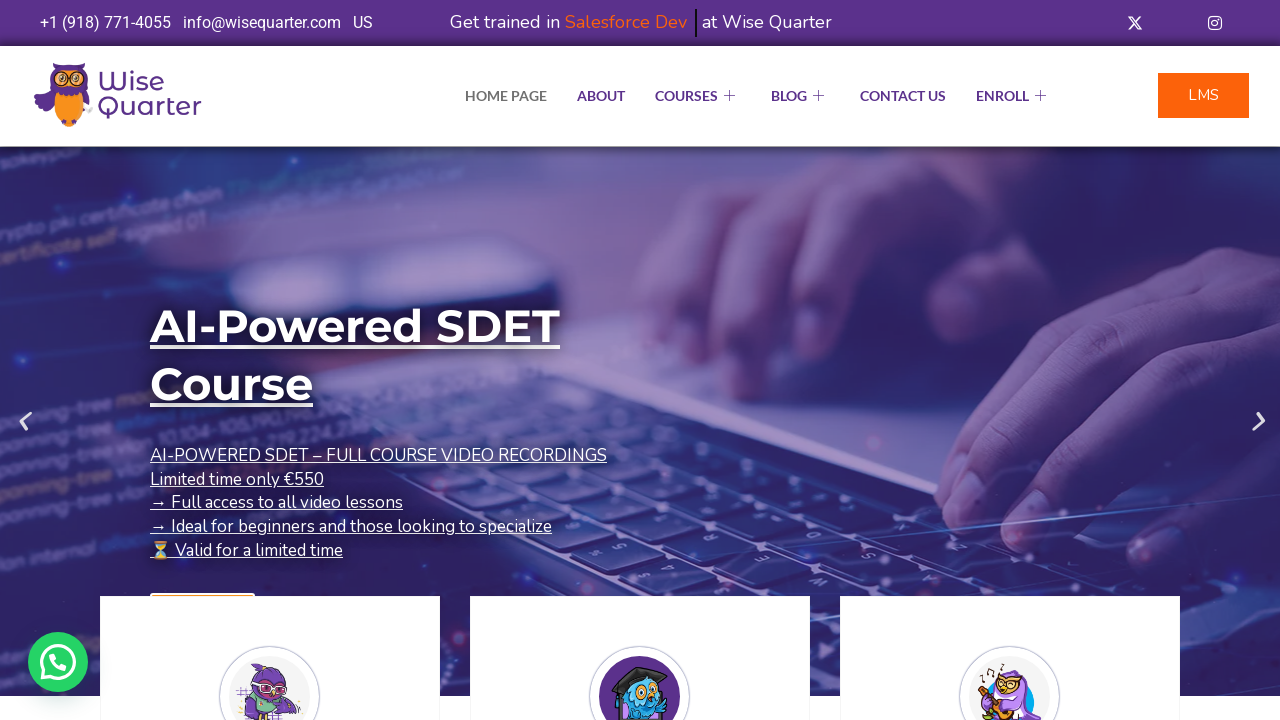

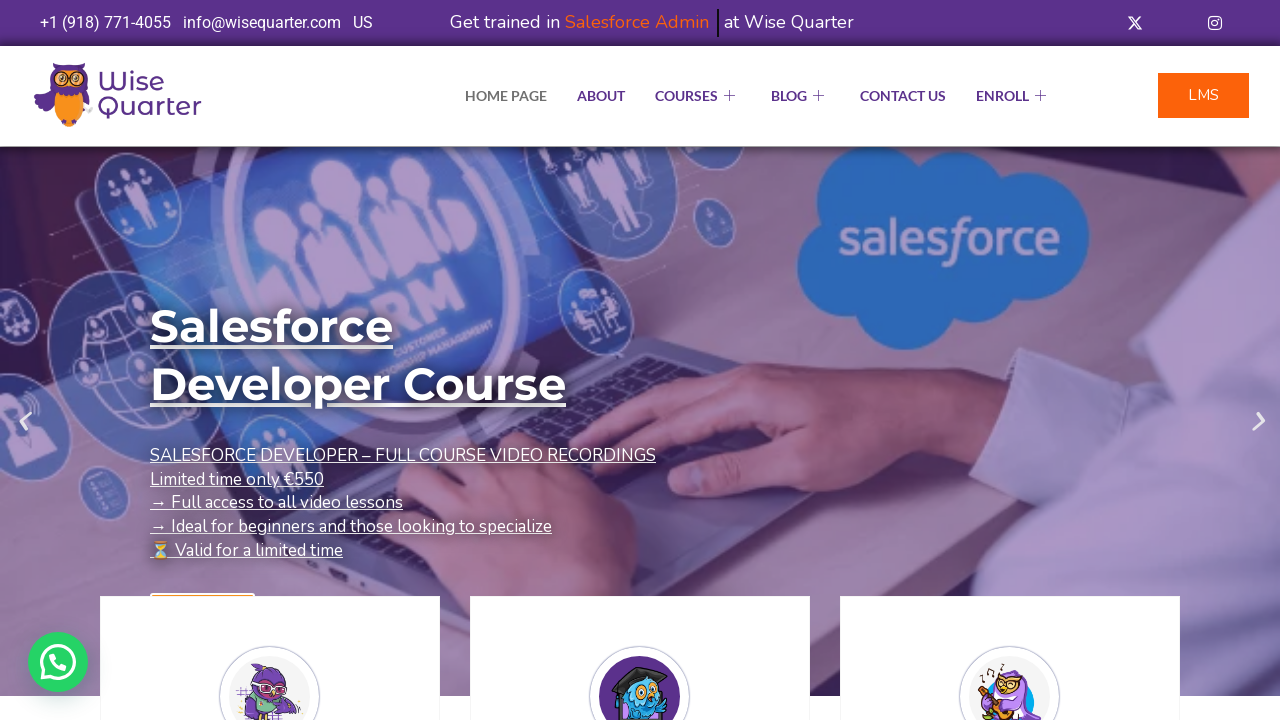